Tests an e-commerce checkout flow by adding multiple items to cart, proceeding to checkout, and applying a promo code

Starting URL: https://rahulshettyacademy.com/seleniumPractise/

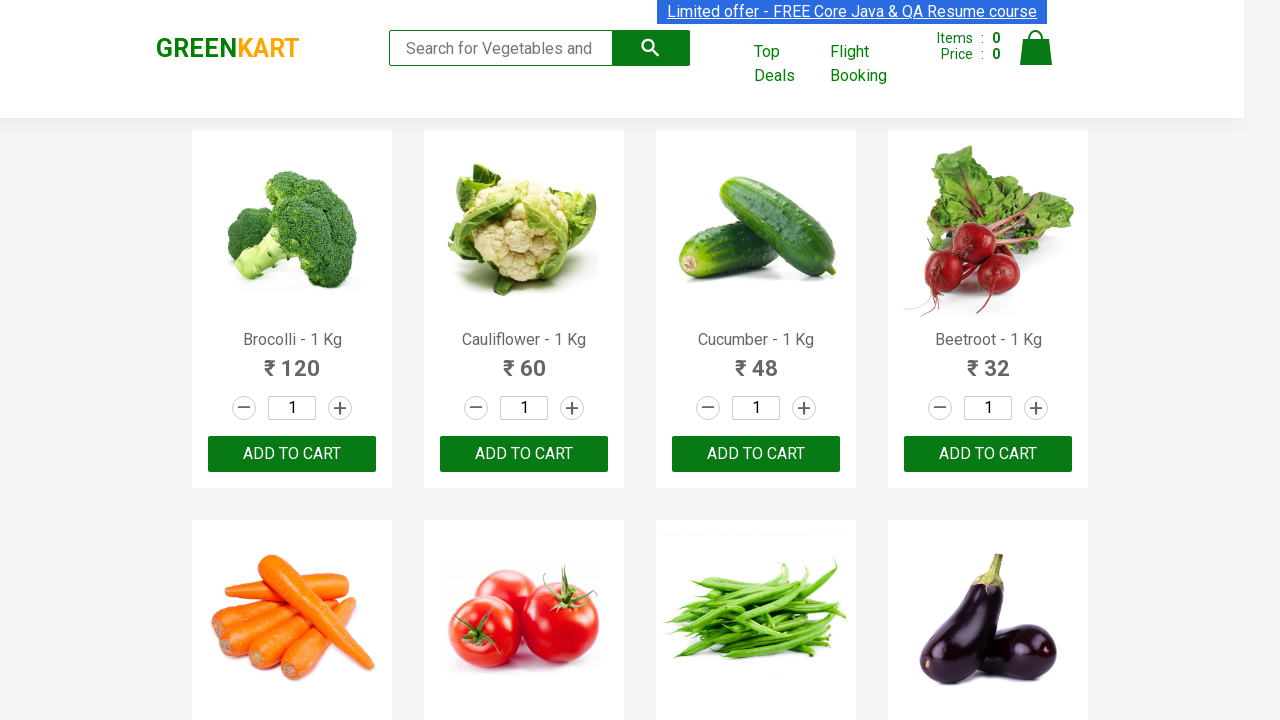

Retrieved all product names from the catalog
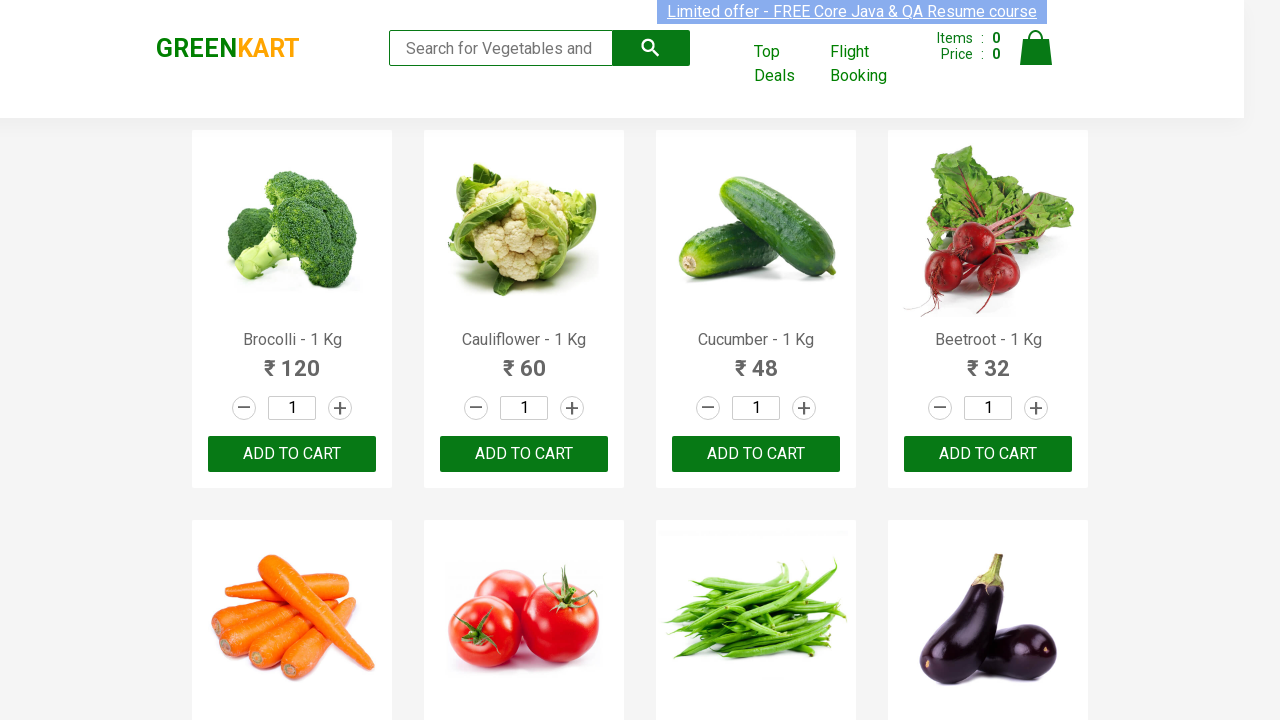

Added 'Brocolli' to cart at (292, 454) on div.product-action > button >> nth=0
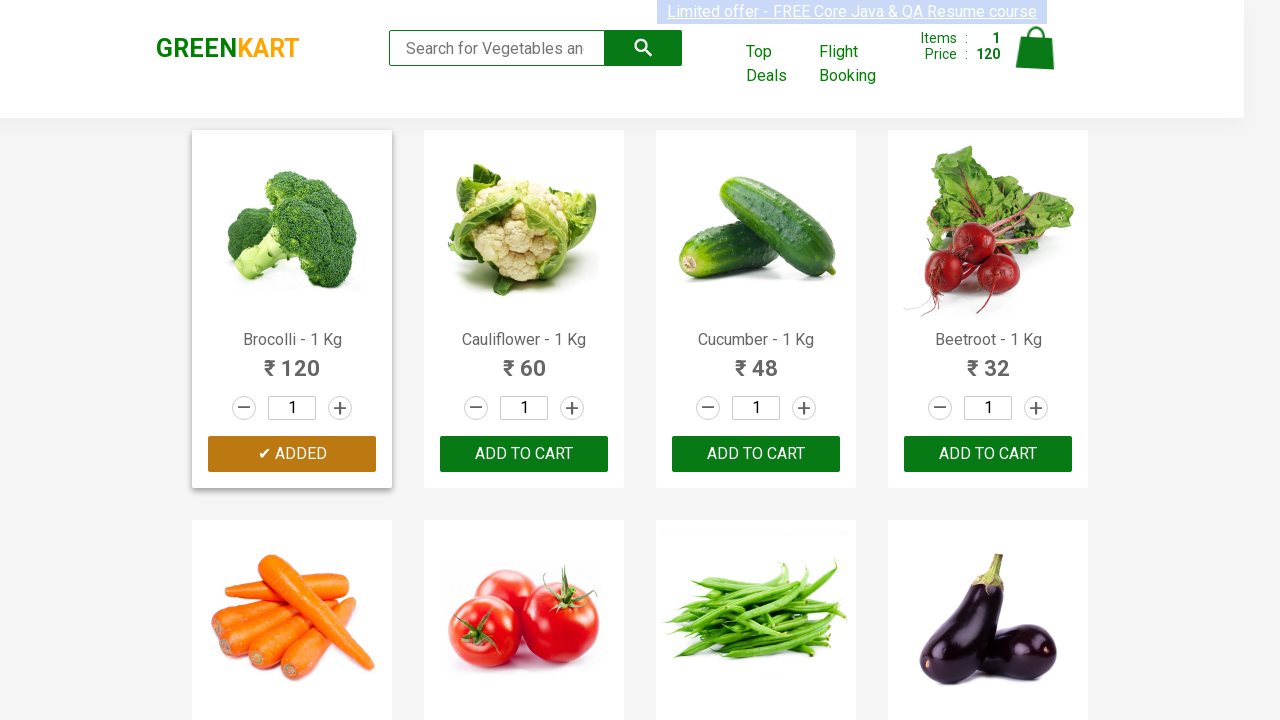

Added 'Cucumber' to cart at (756, 454) on div.product-action > button >> nth=2
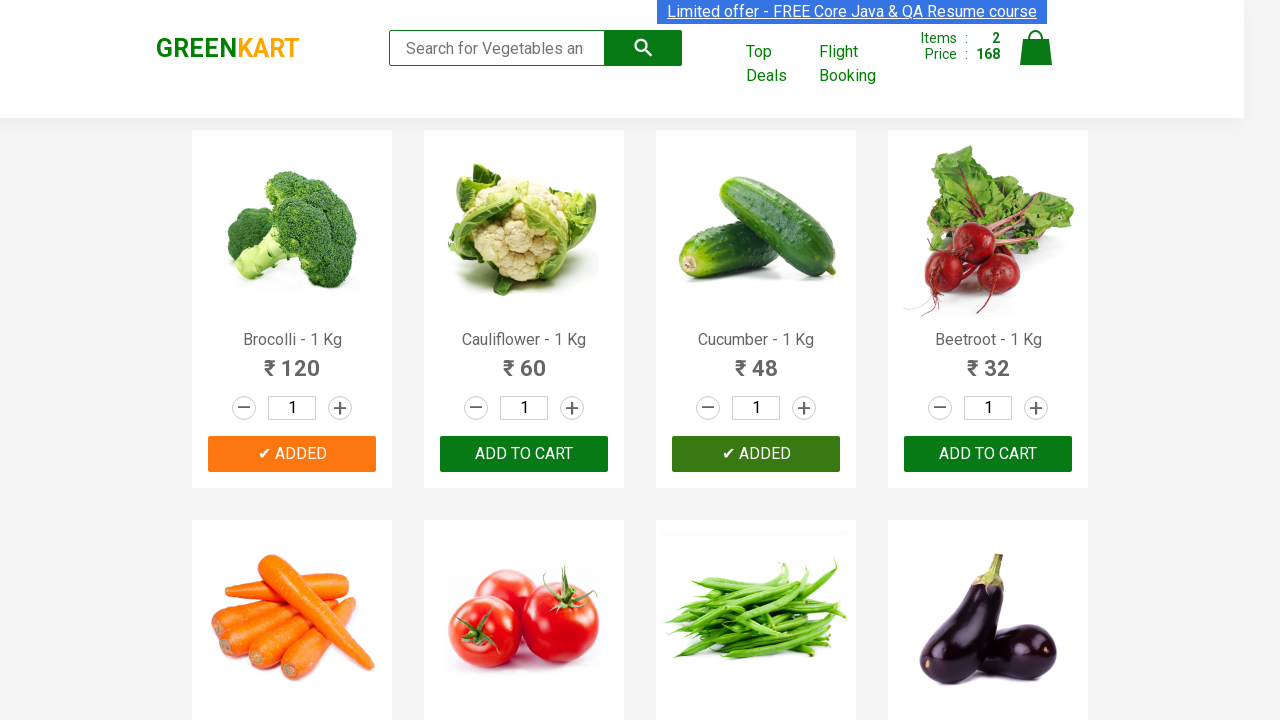

Added 'Beetroot' to cart at (988, 454) on div.product-action > button >> nth=3
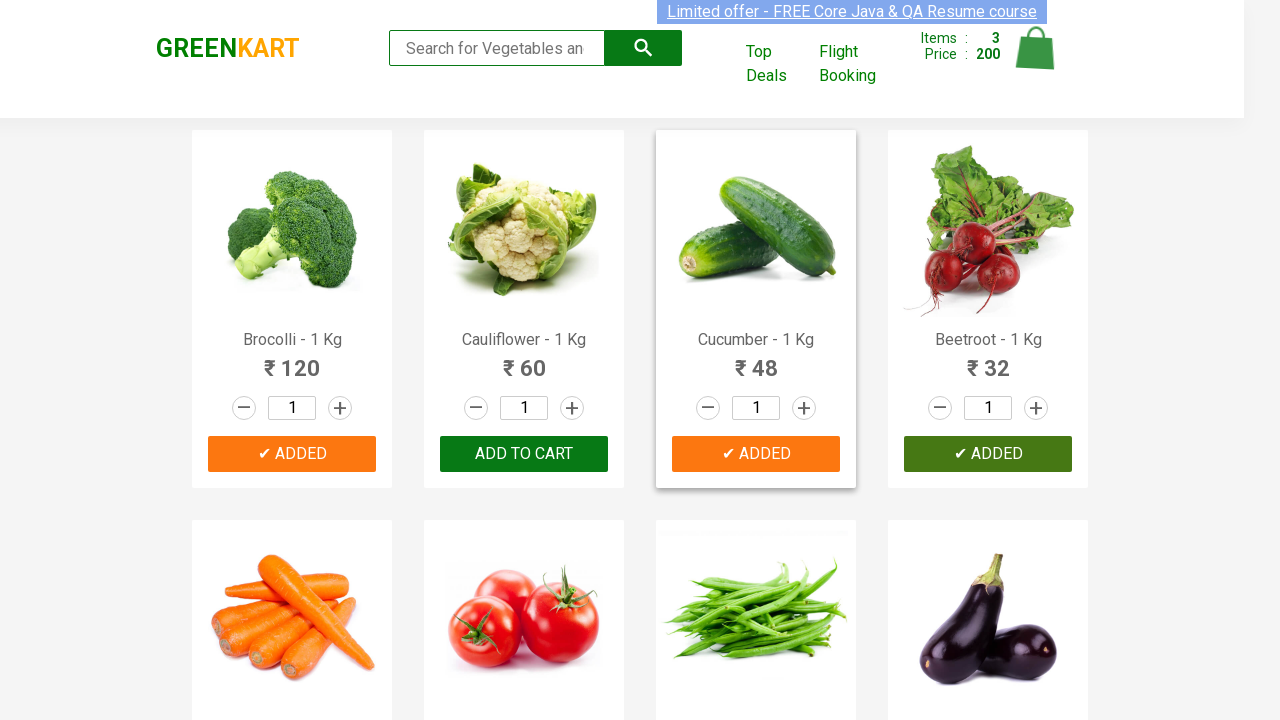

Added 'Brinjal' to cart at (988, 360) on div.product-action > button >> nth=7
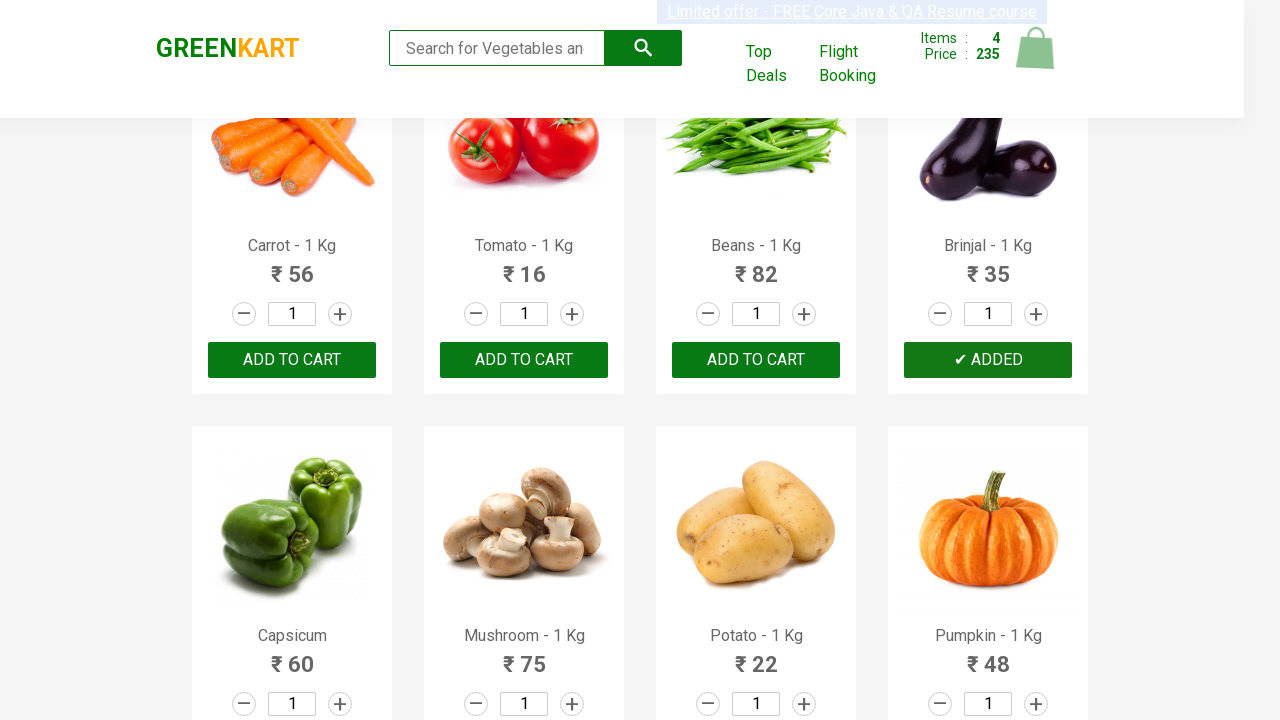

Clicked on cart icon to view cart at (1036, 48) on img[alt='Cart']
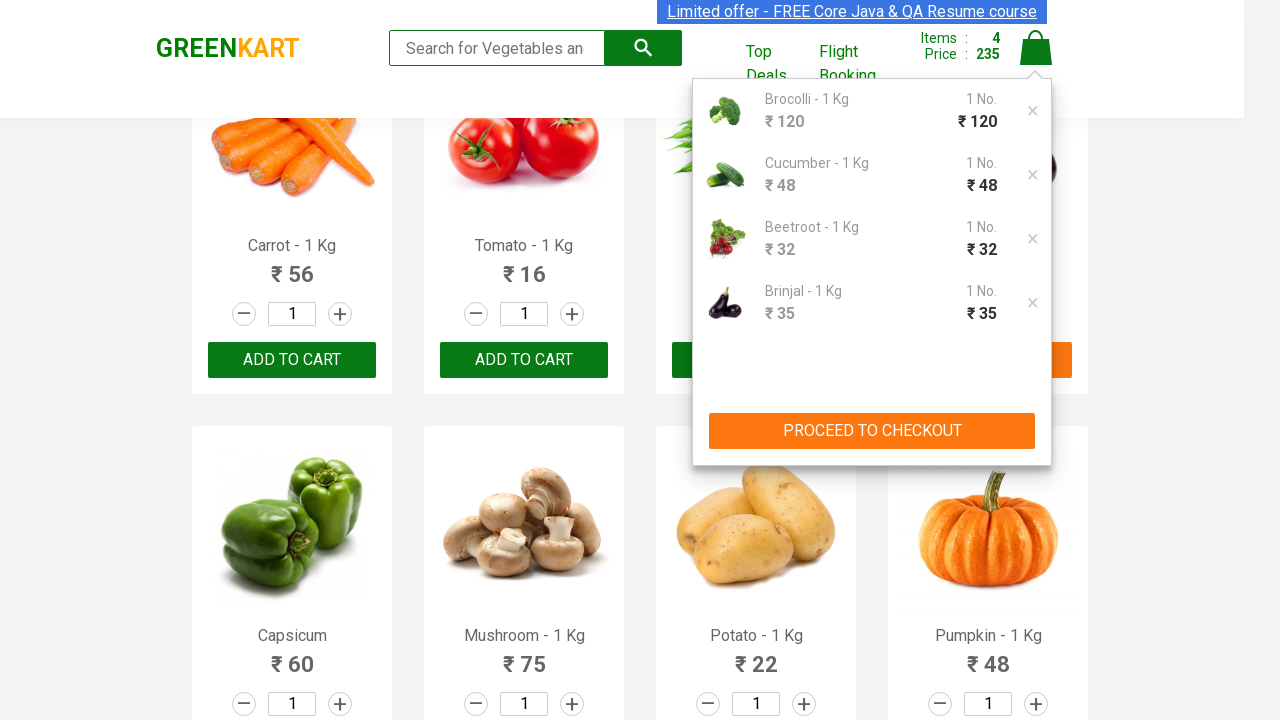

Clicked 'PROCEED TO CHECKOUT' button at (872, 431) on xpath=//button[text()='PROCEED TO CHECKOUT']
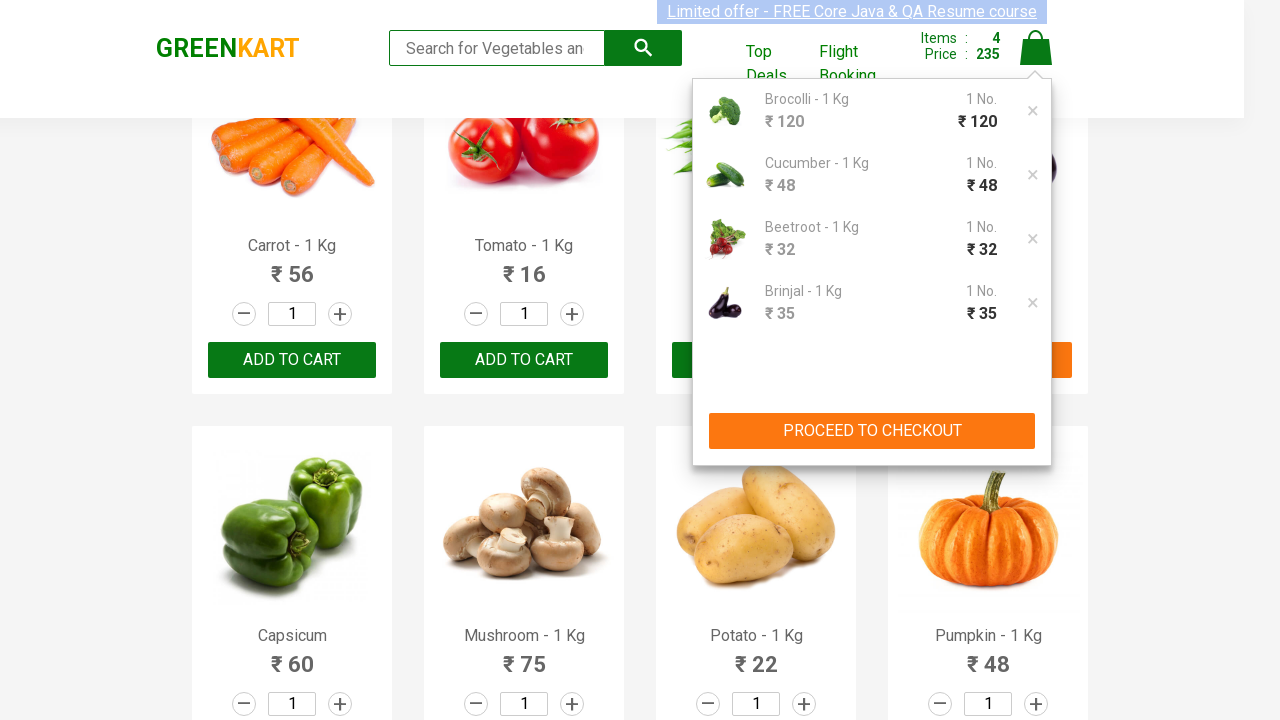

Promo code input field became visible
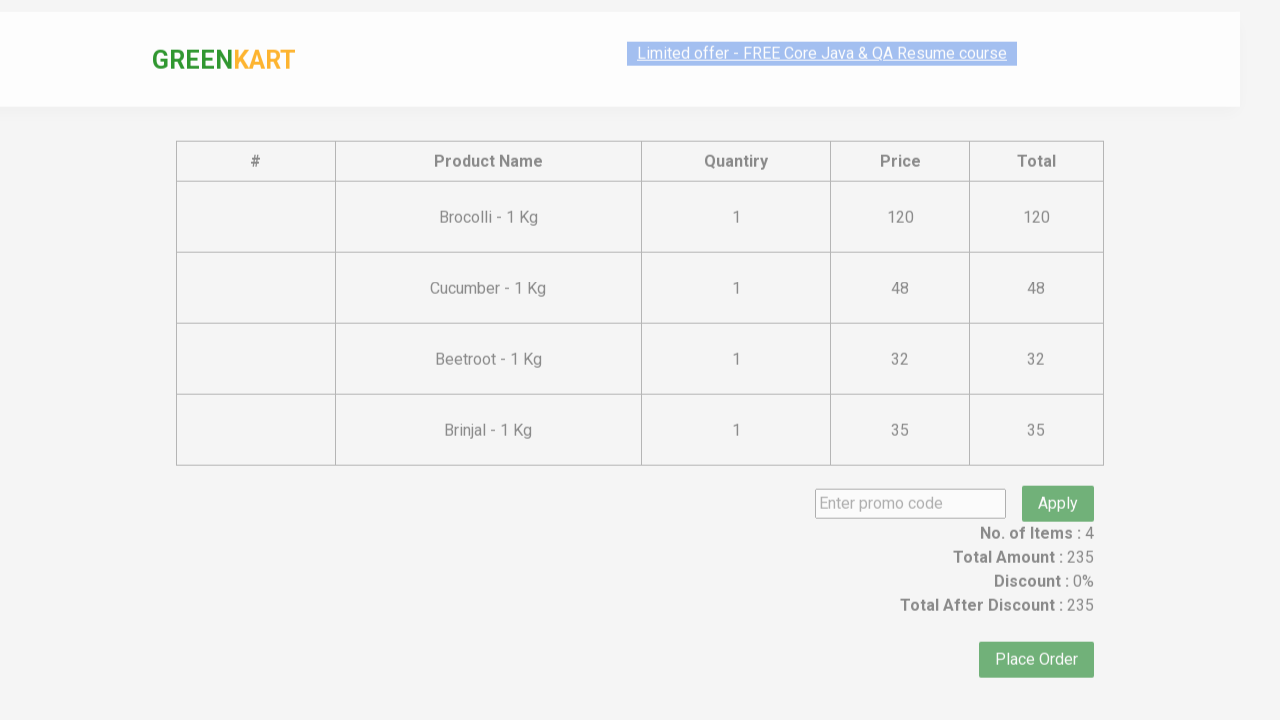

Entered promo code 'rahulshettyacademy' on input.promoCode
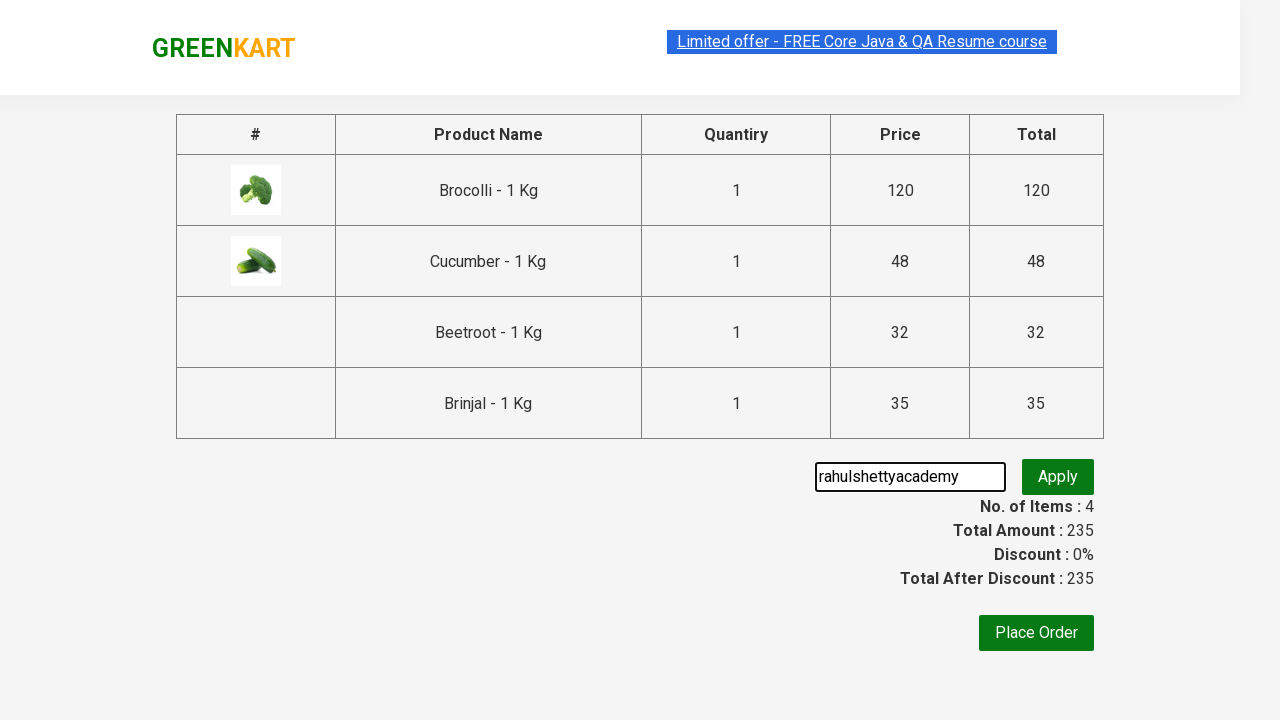

Clicked 'Apply' button to apply promo code at (1058, 477) on button.promoBtn
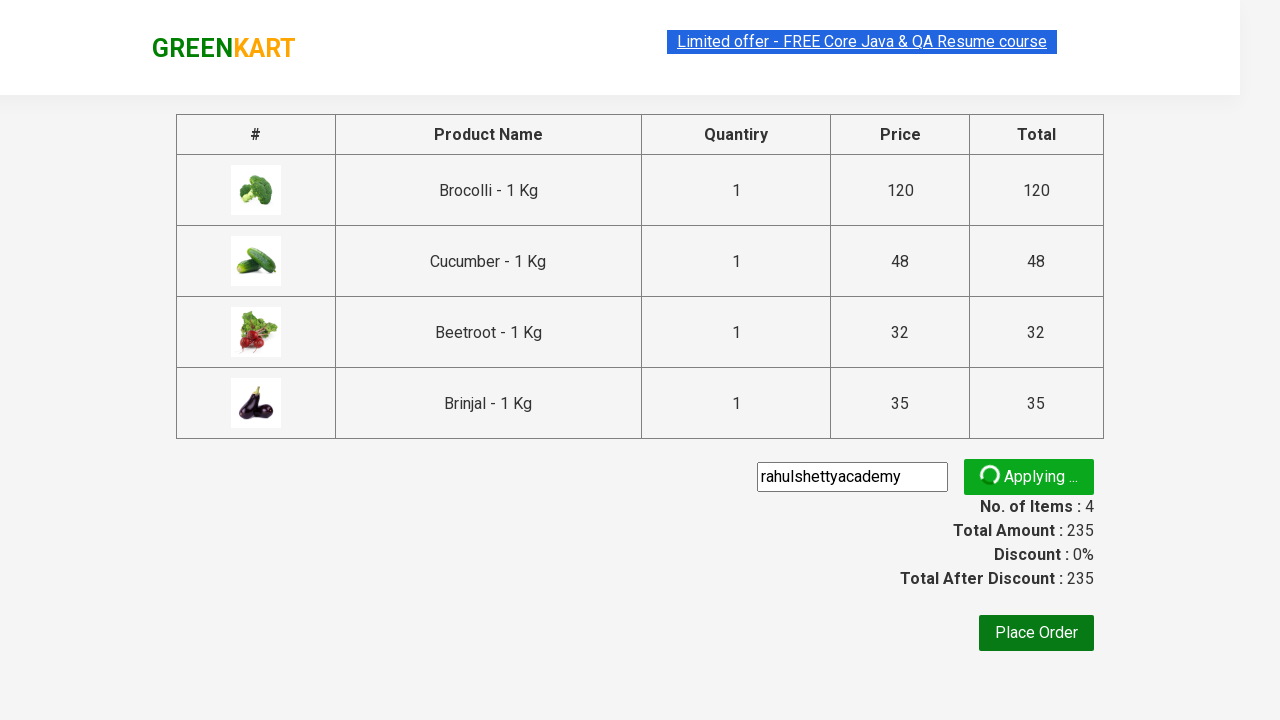

Promo code response message appeared
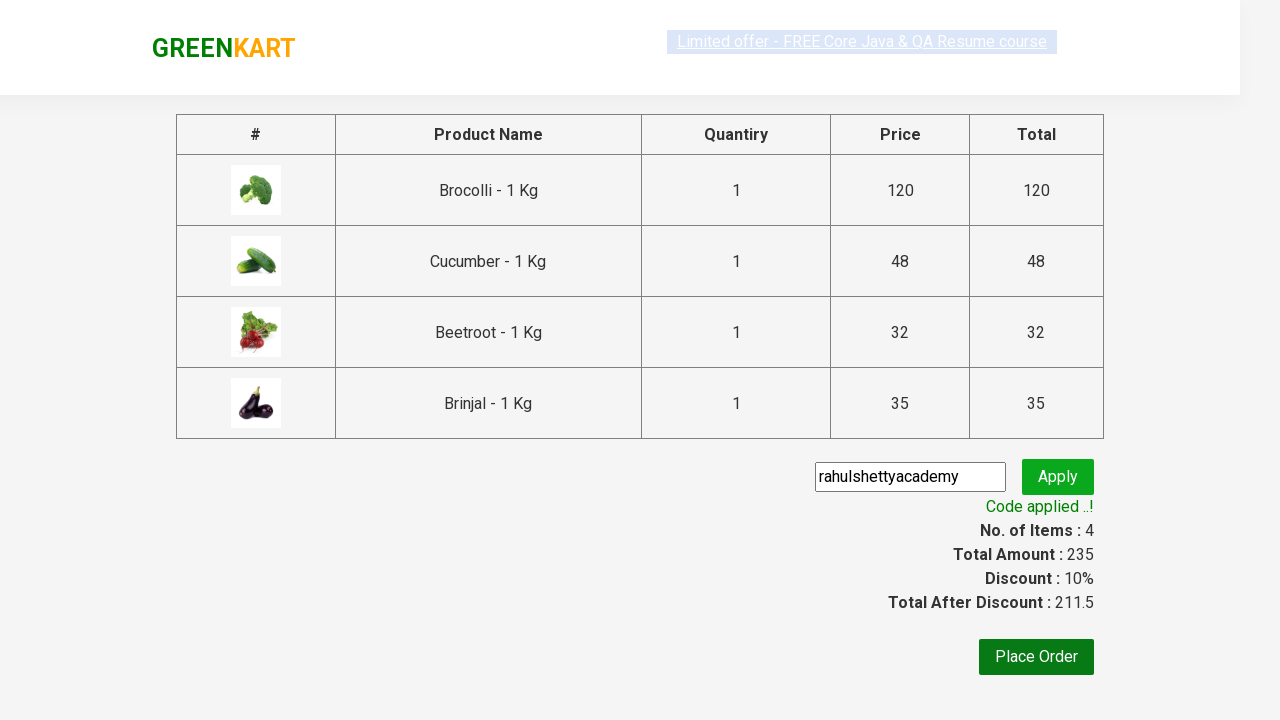

Retrieved promo info: 'Code applied ..!'
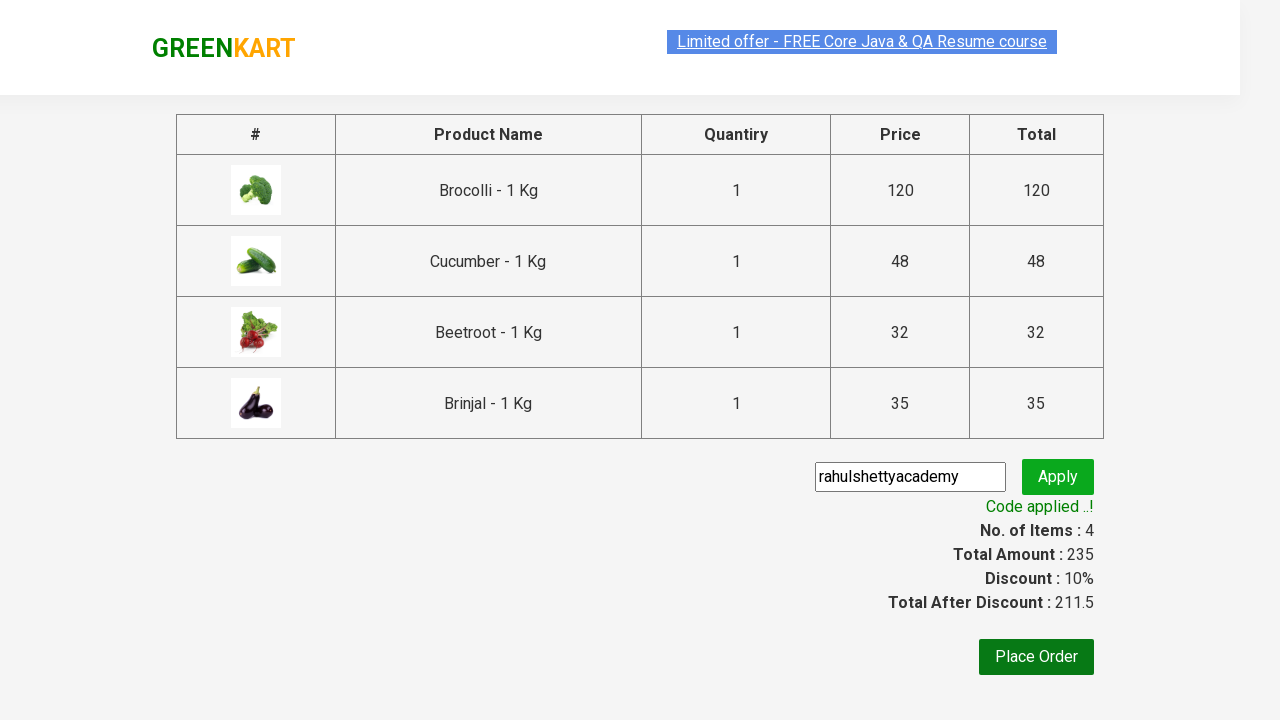

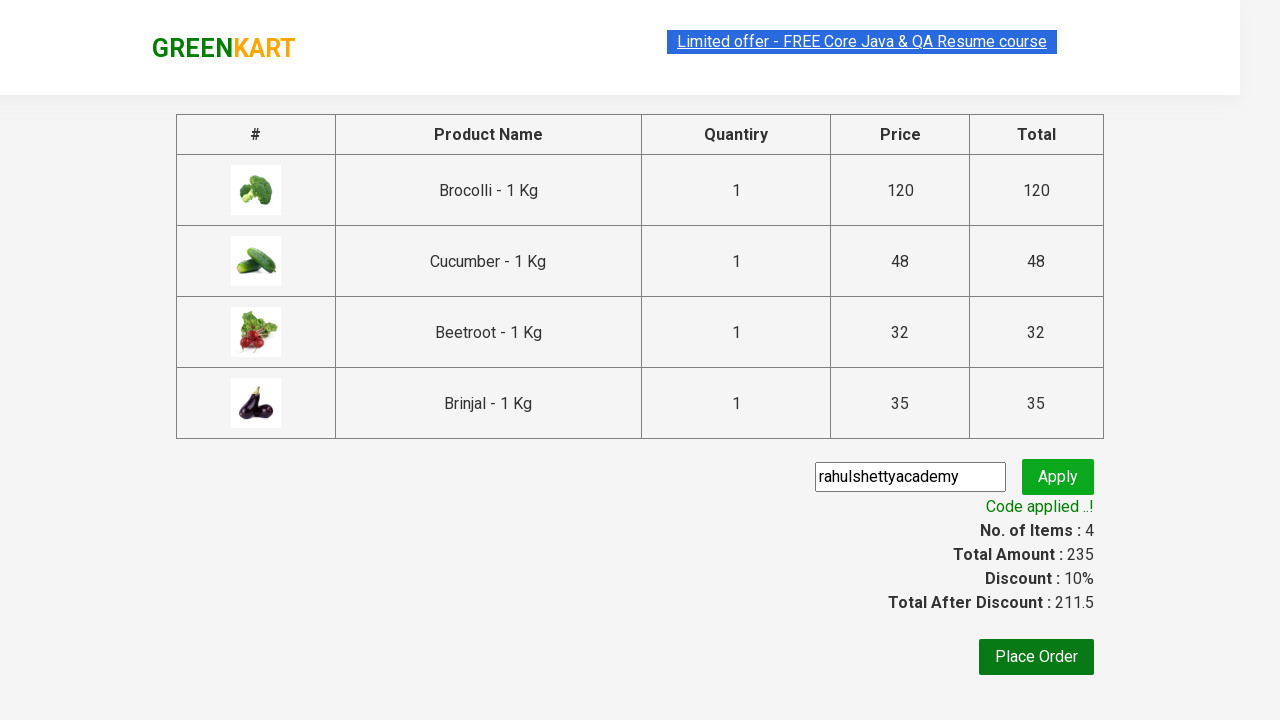